Tests login form validation by attempting to login with invalid credentials and verifying the error message is displayed

Starting URL: https://www.saucedemo.com/

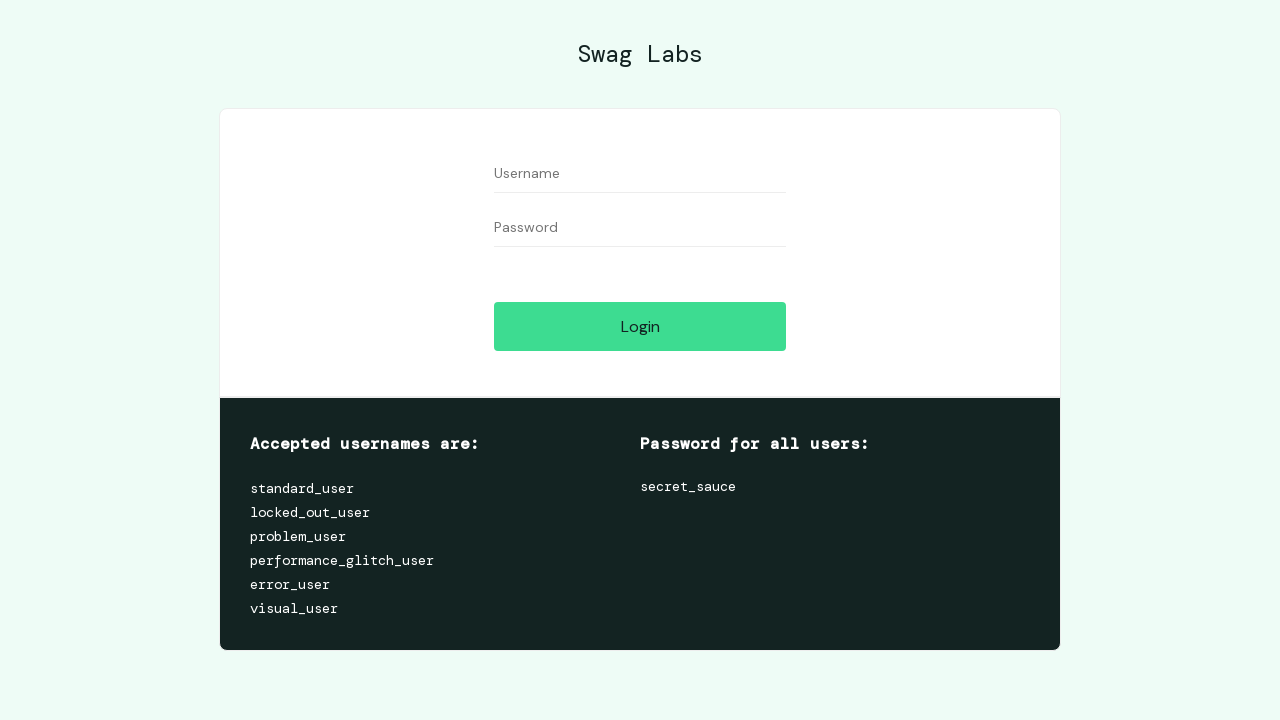

Clicked username field at (640, 174) on #user-name
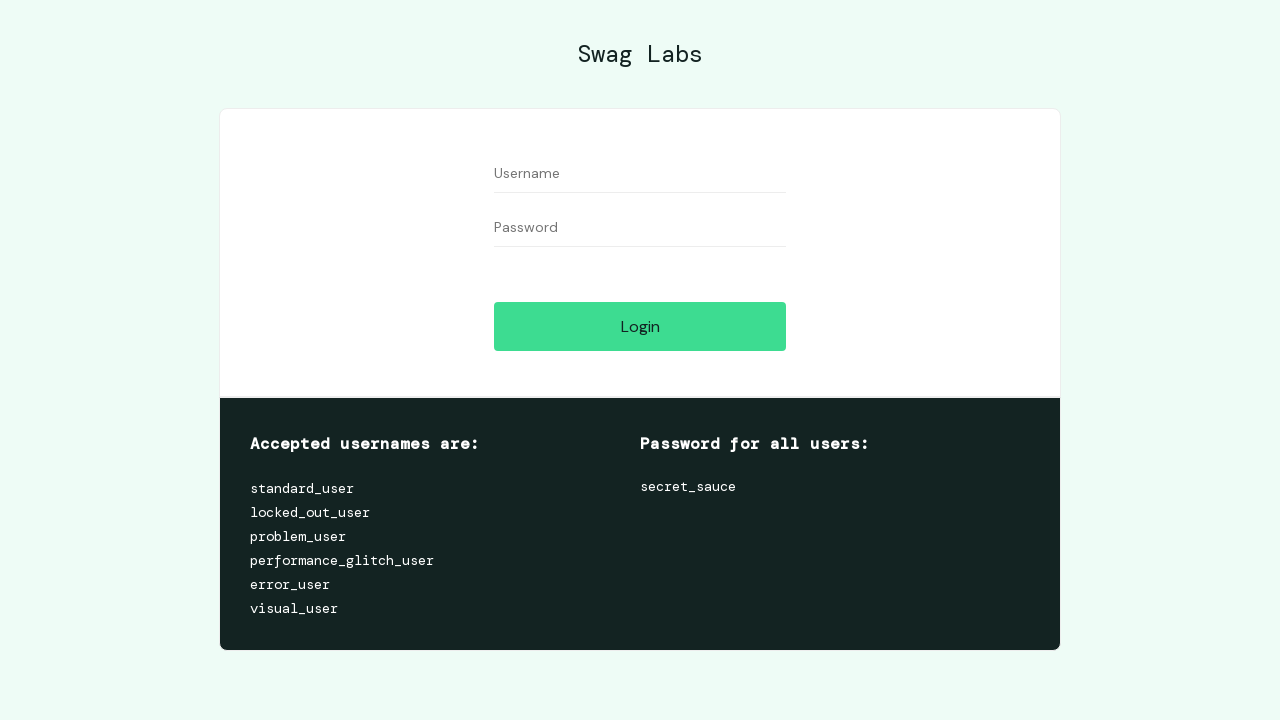

Filled username field with 'standard_user' on #user-name
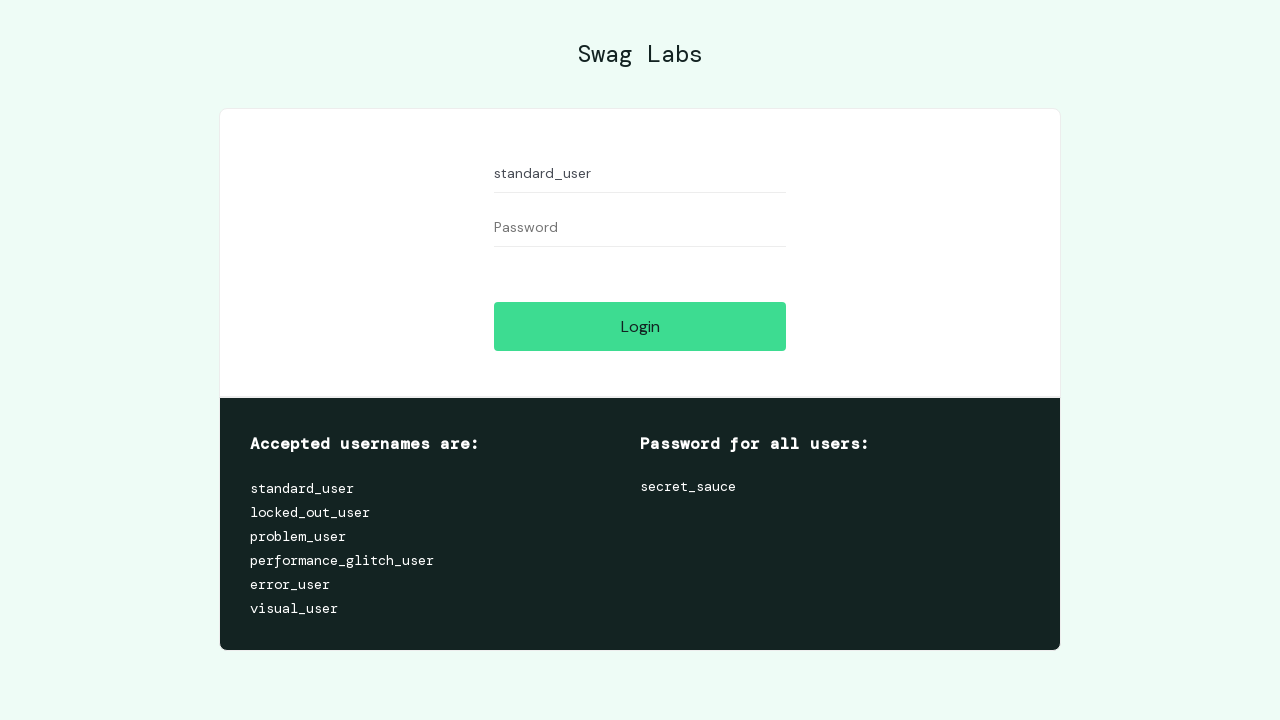

Clicked password field at (640, 228) on input[name='password']
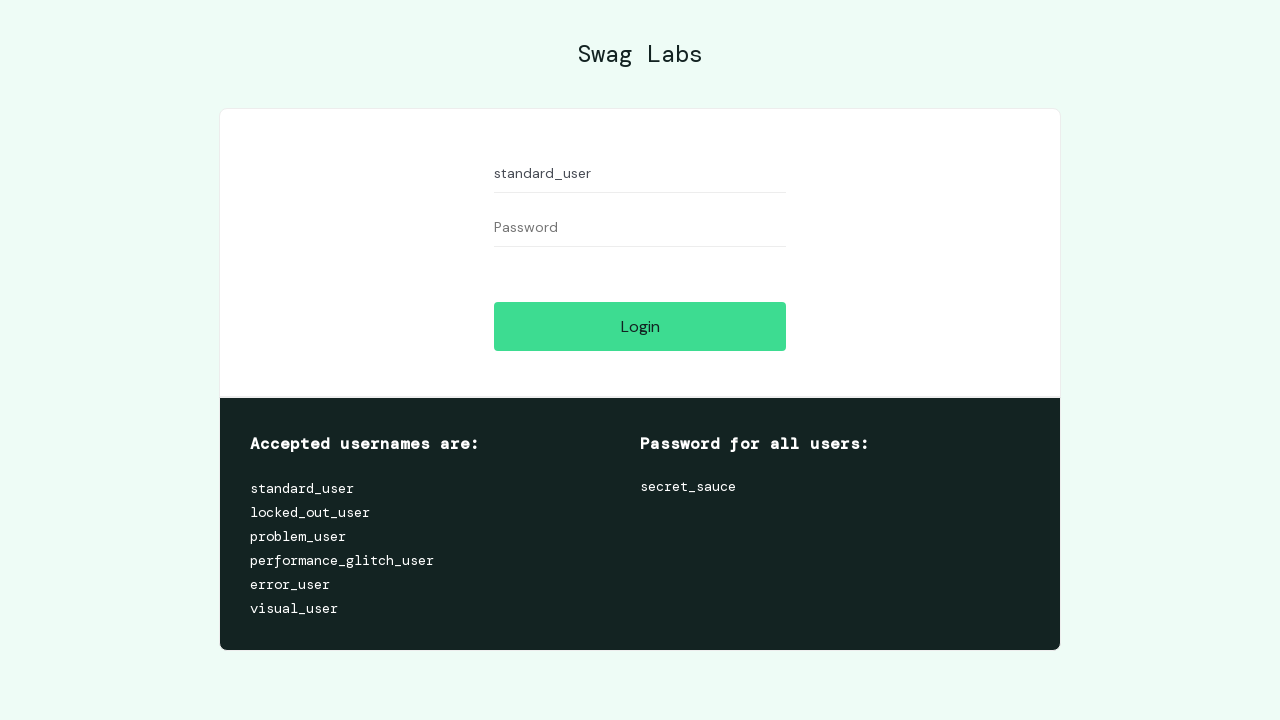

Filled password field with invalid password 'secret_sauc' on input[name='password']
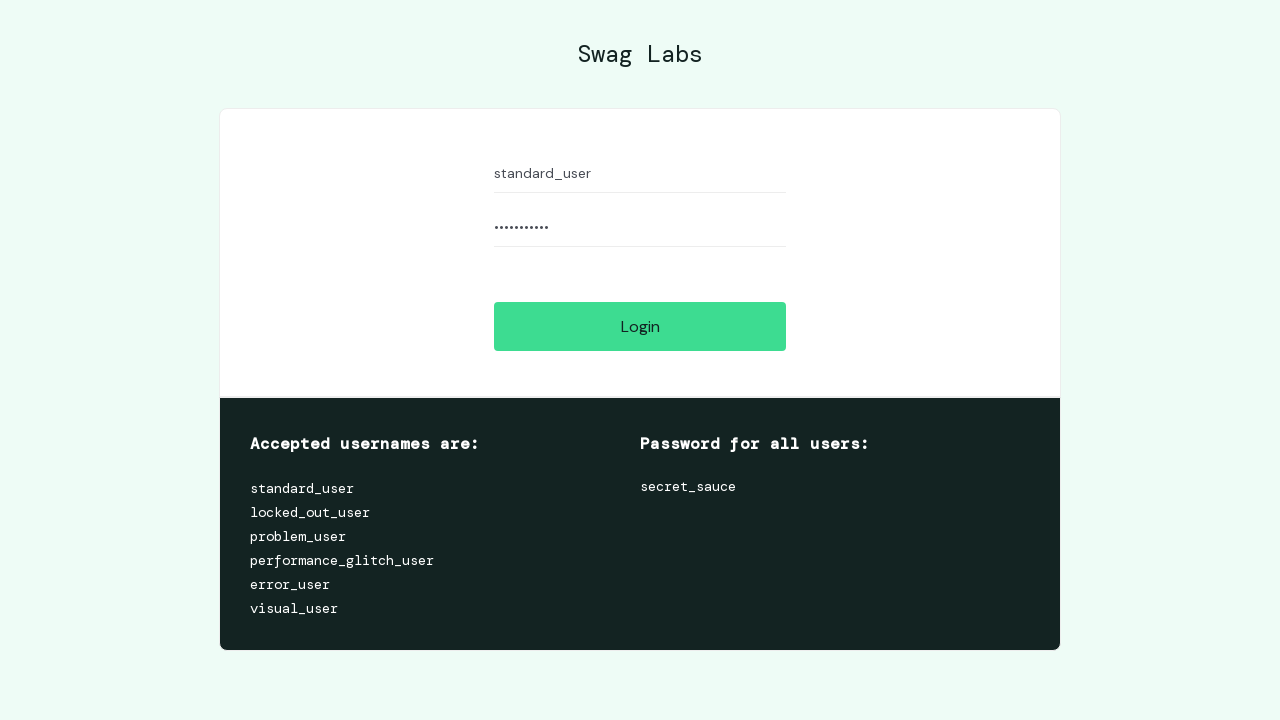

Clicked submit button to attempt login at (640, 326) on .submit-button
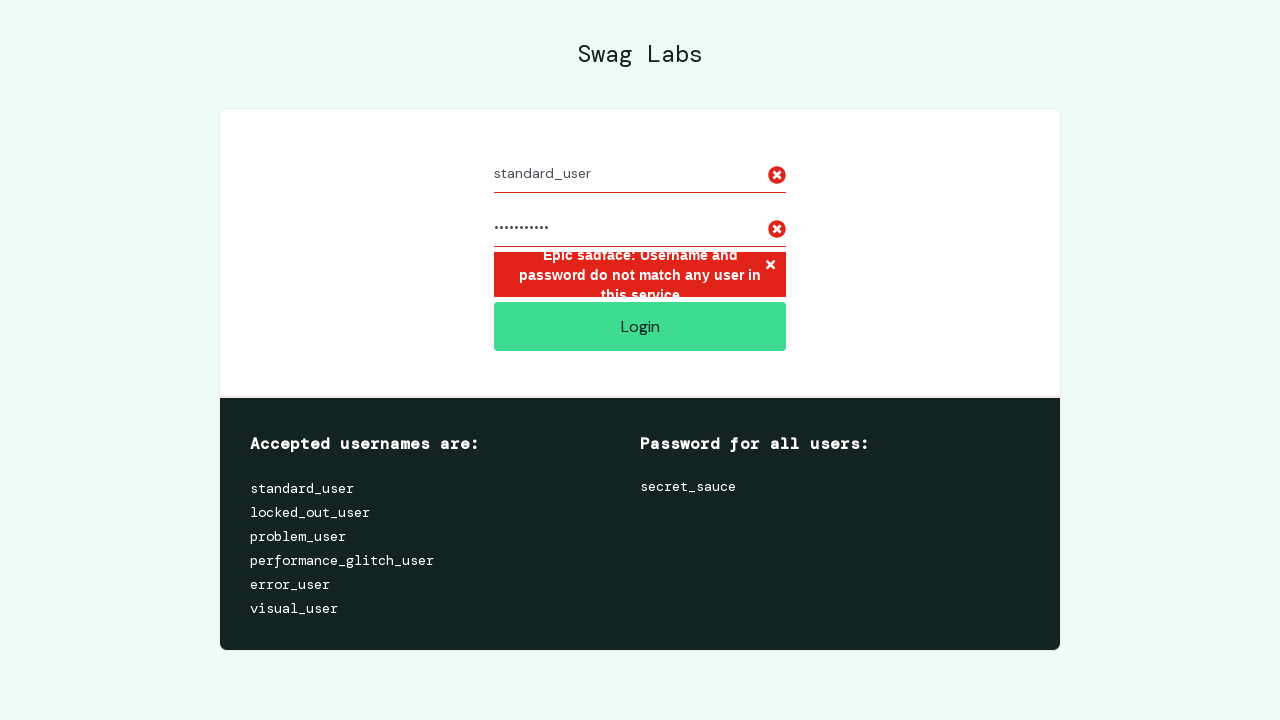

Waited for error message element to appear
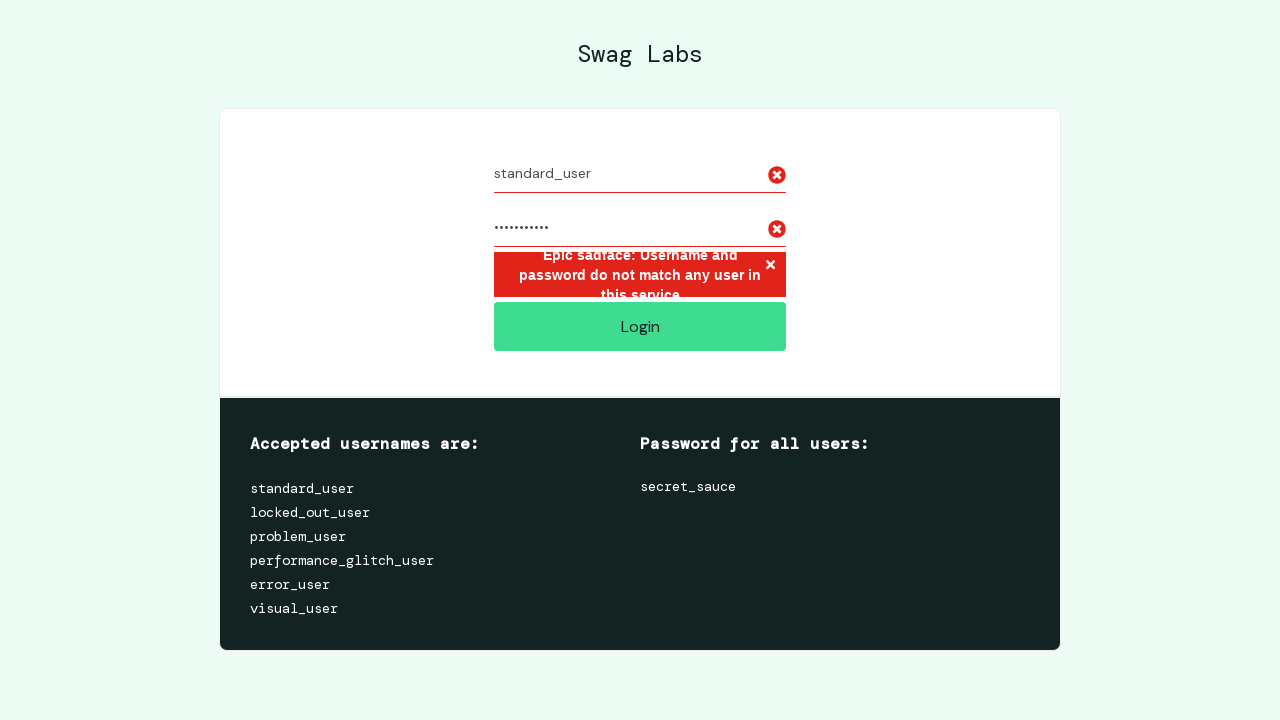

Verified error message element is visible
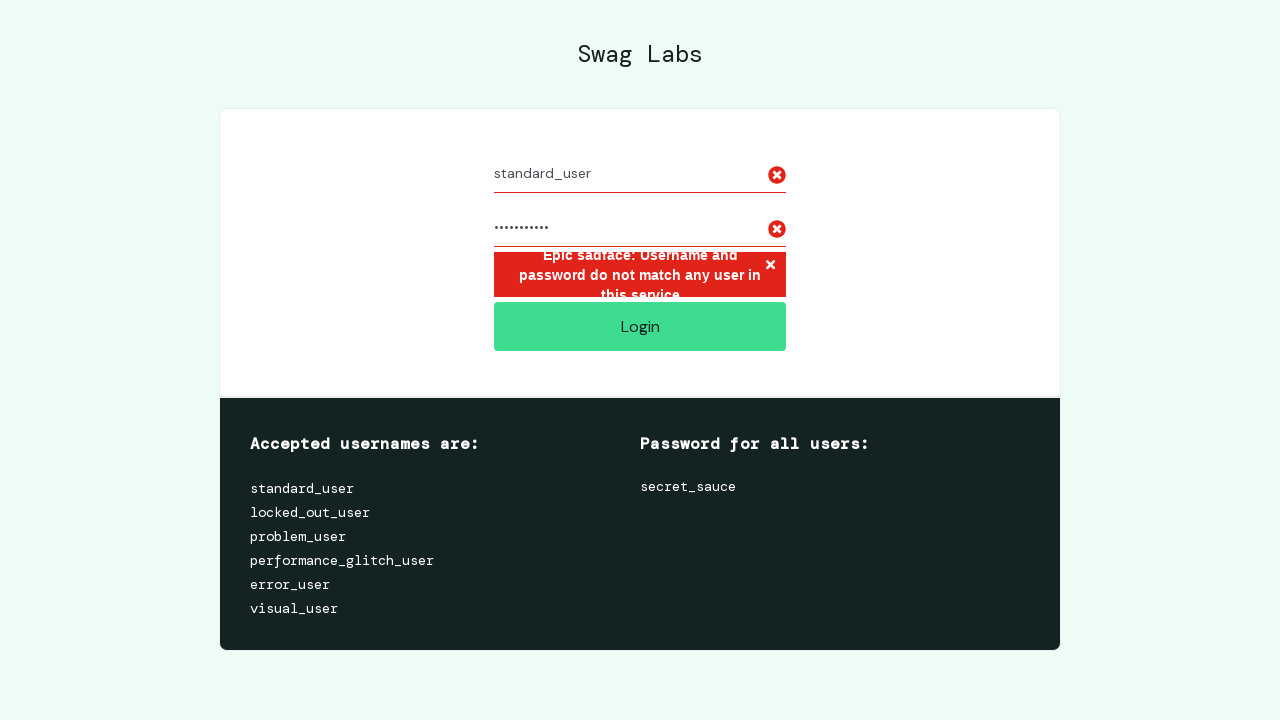

Extracted error message text content
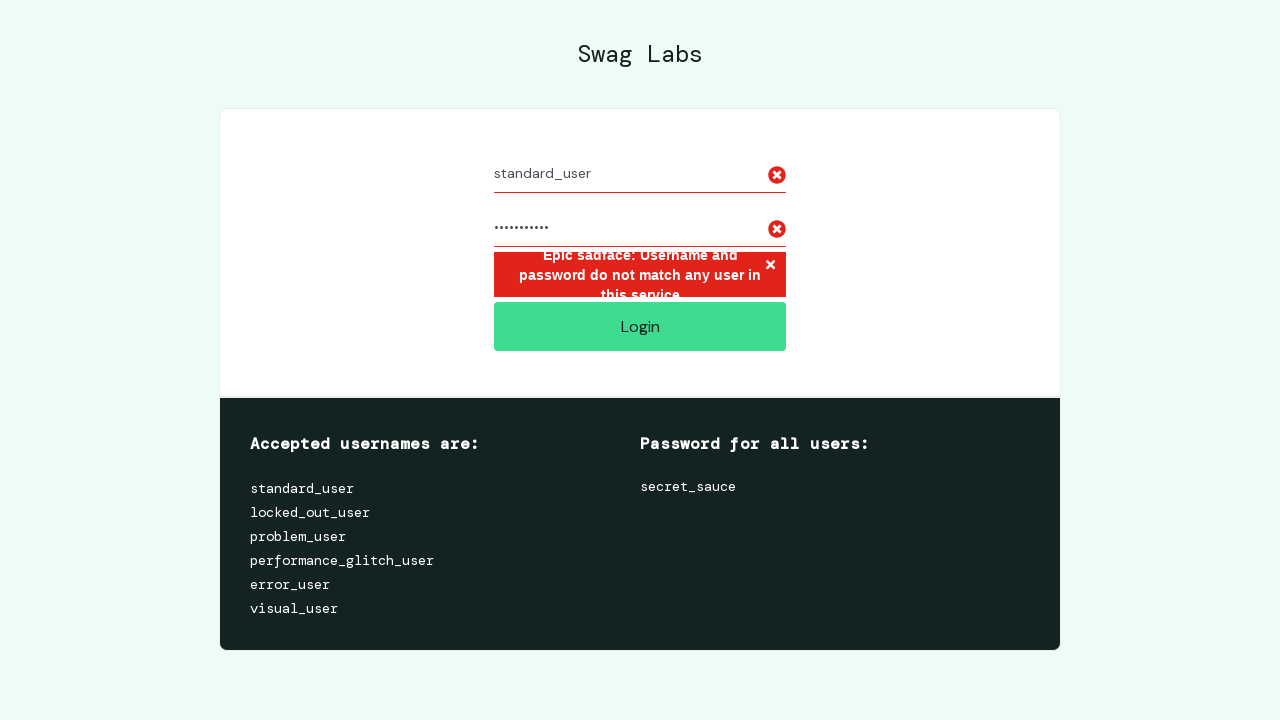

Verified error message displays correct text: 'Epic sadface: Username and password do not match any user in this service'
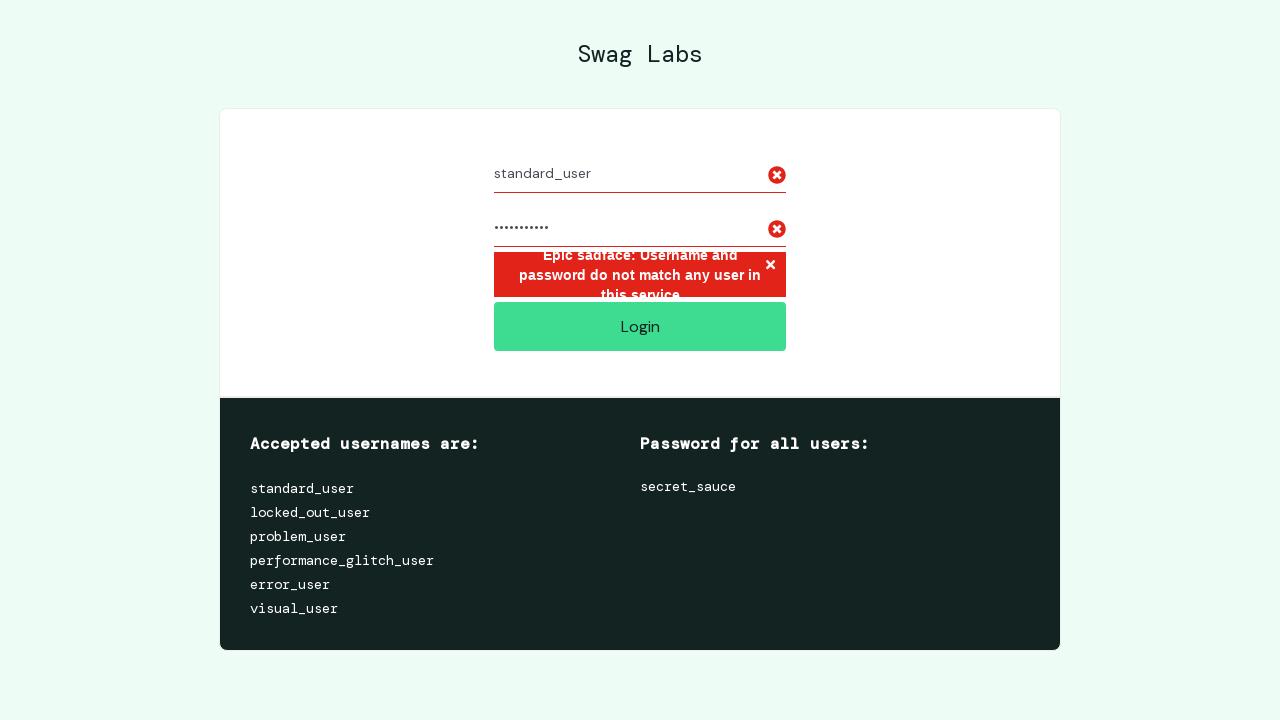

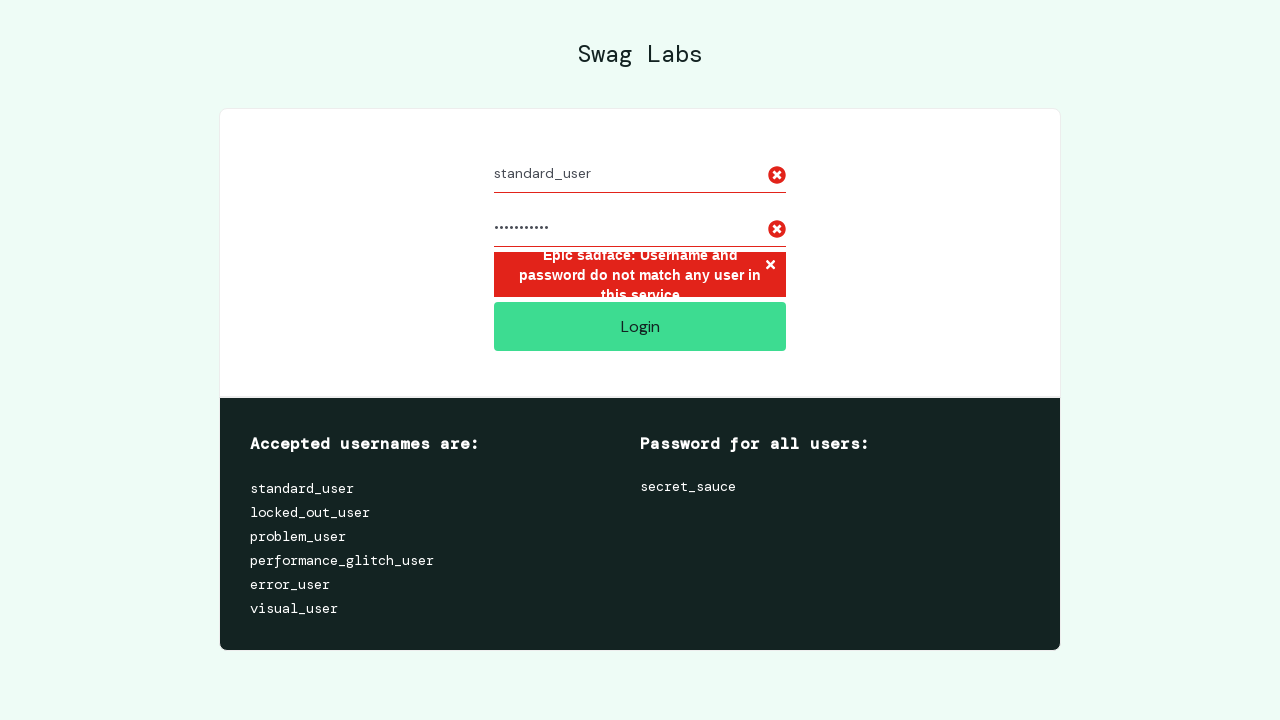